Tests Yahoo Japan image search functionality by entering a search query and submitting the form

Starting URL: https://search.yahoo.co.jp/image

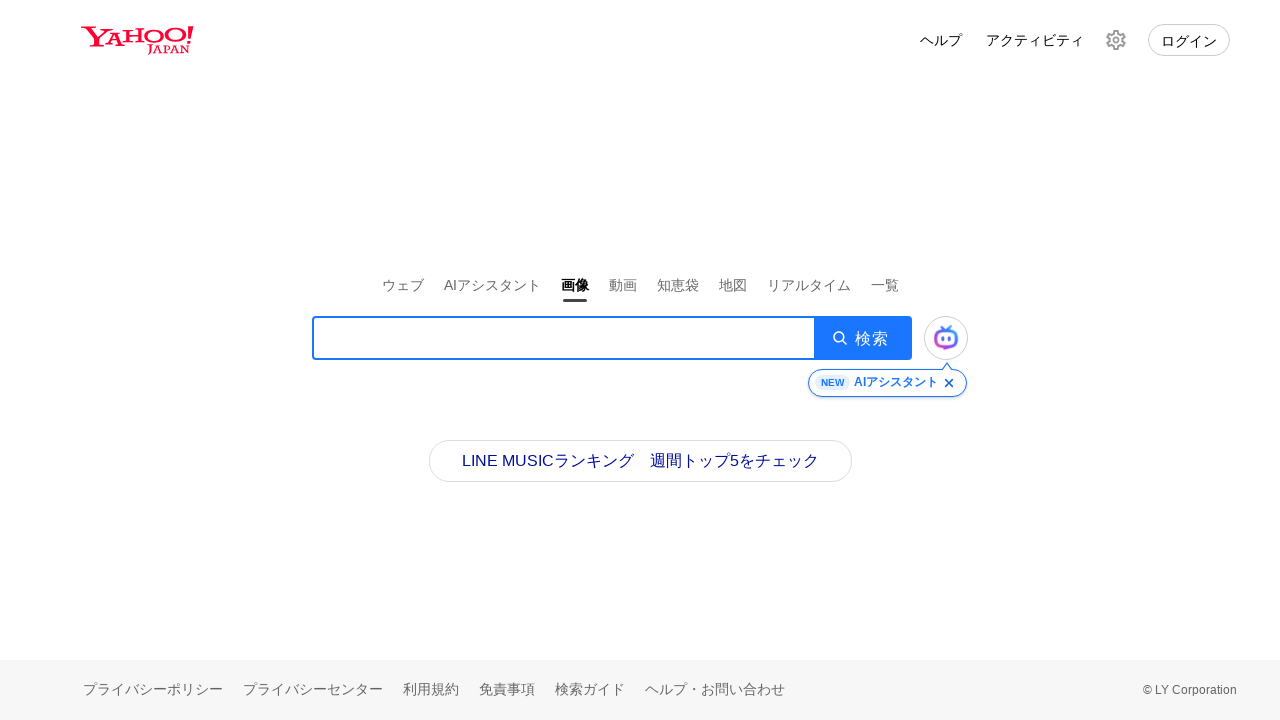

Filled search box with query 'Programming' on .SearchBox__searchInput
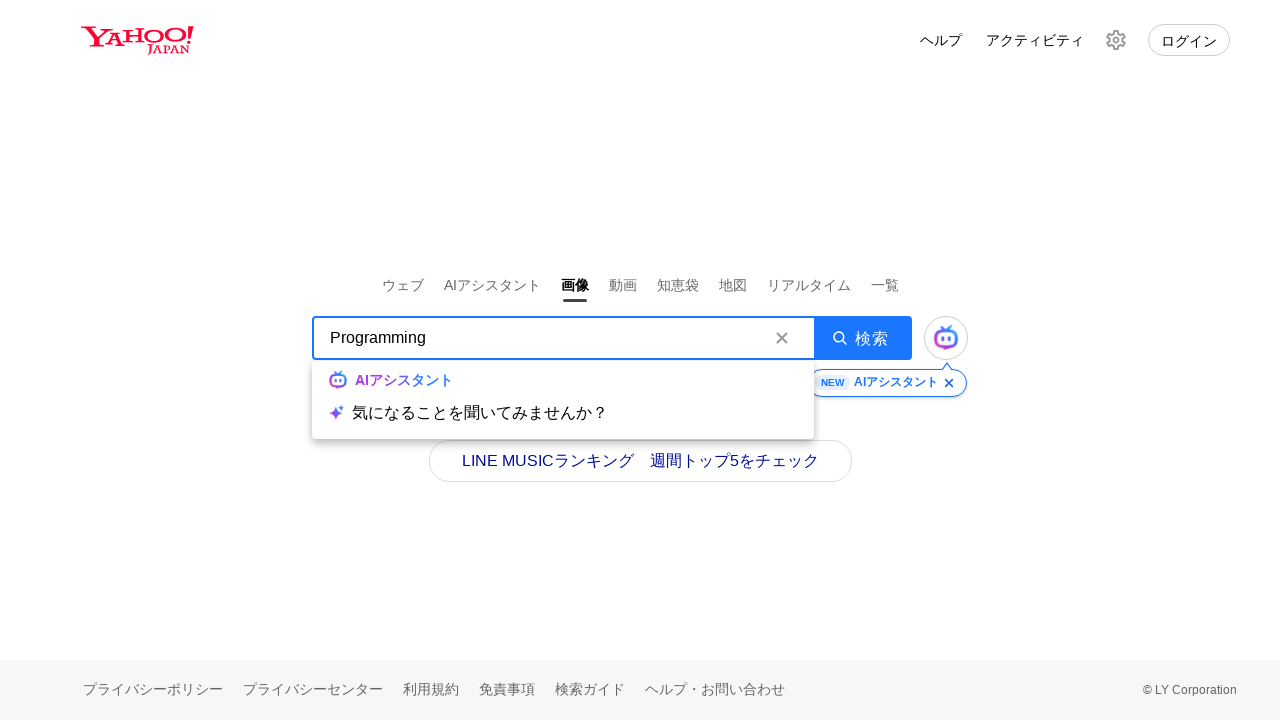

Pressed Enter to submit the search form on .SearchBox__searchInput
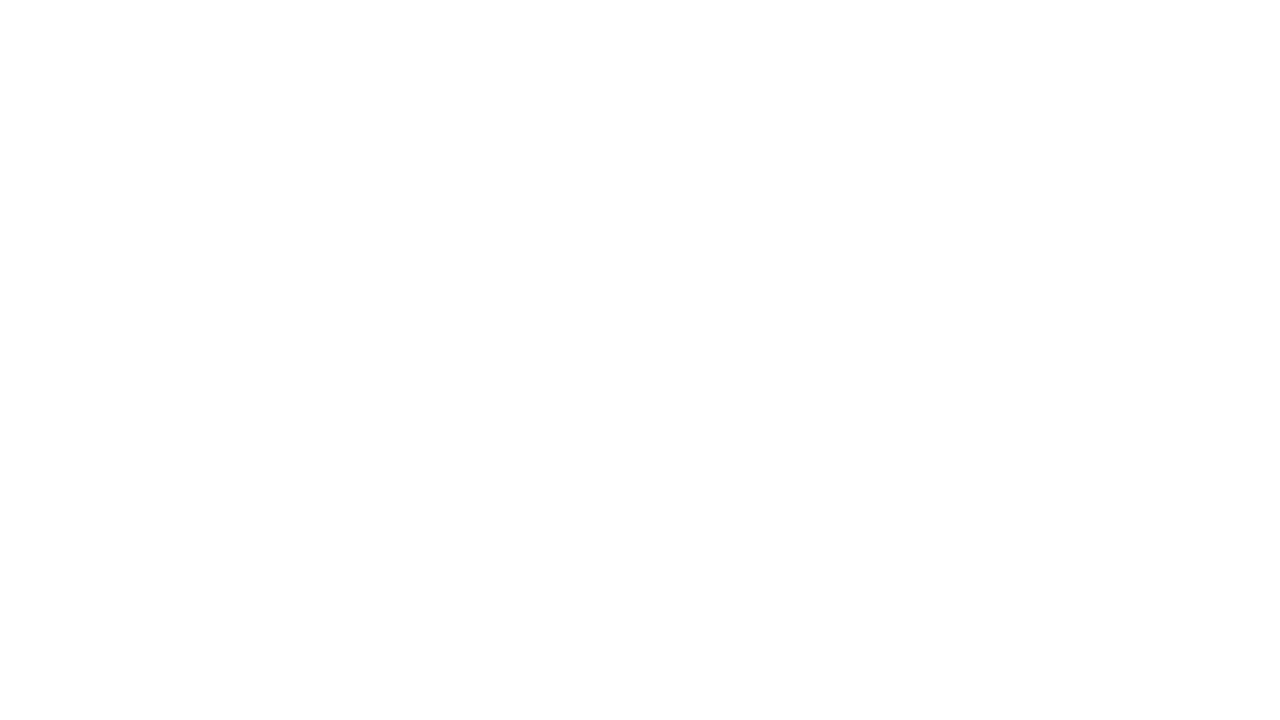

Waited for search results to load (network idle)
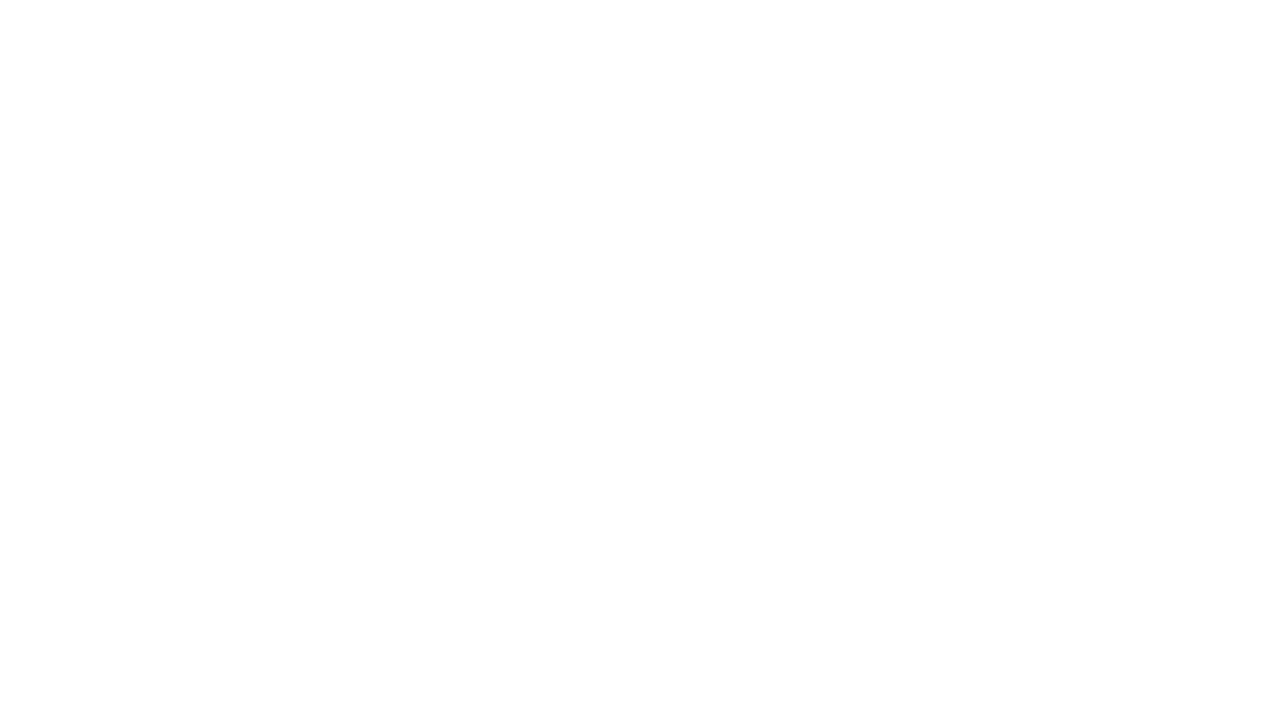

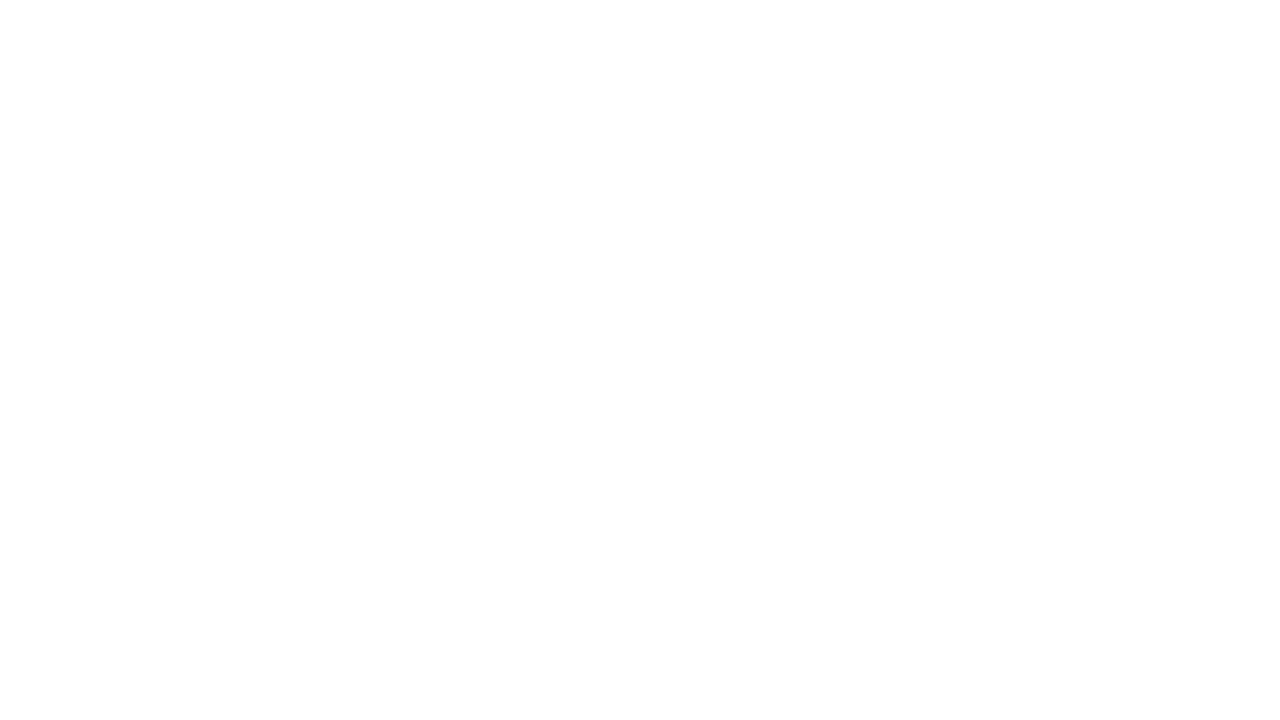